Tests that the counter displays the correct number of todo items as they are added

Starting URL: https://demo.playwright.dev/todomvc

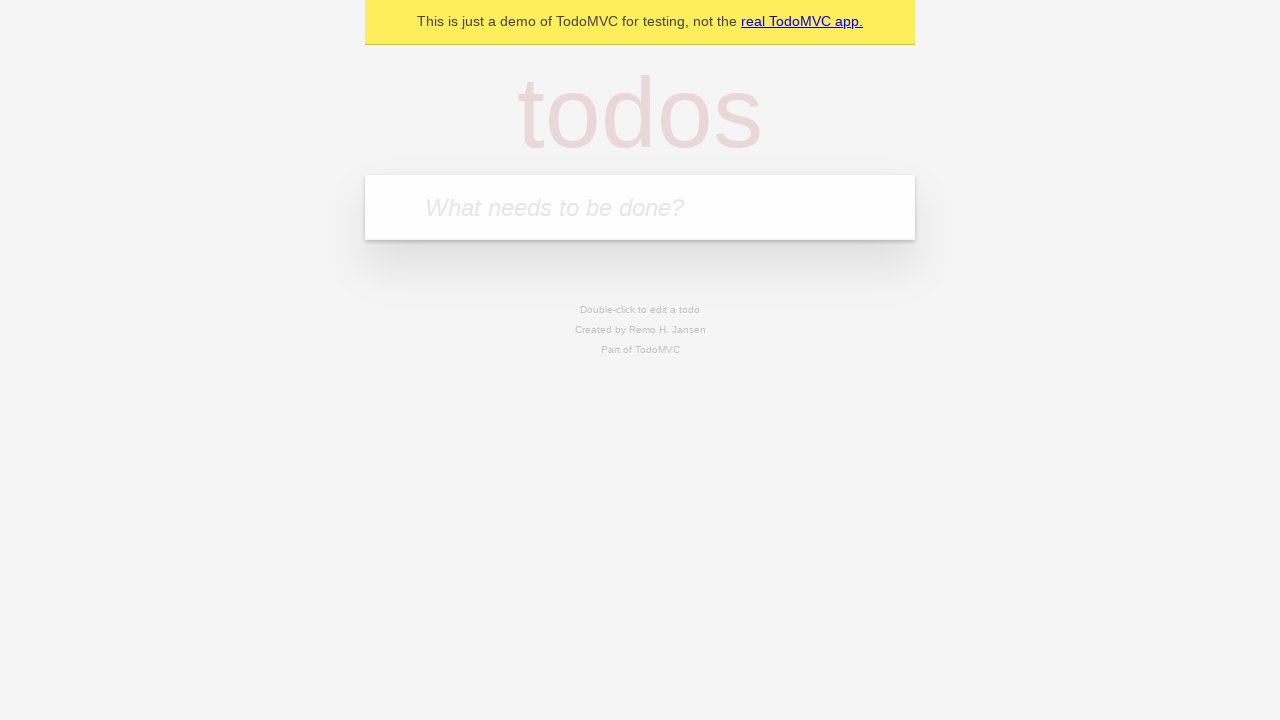

Located the 'What needs to be done?' input field
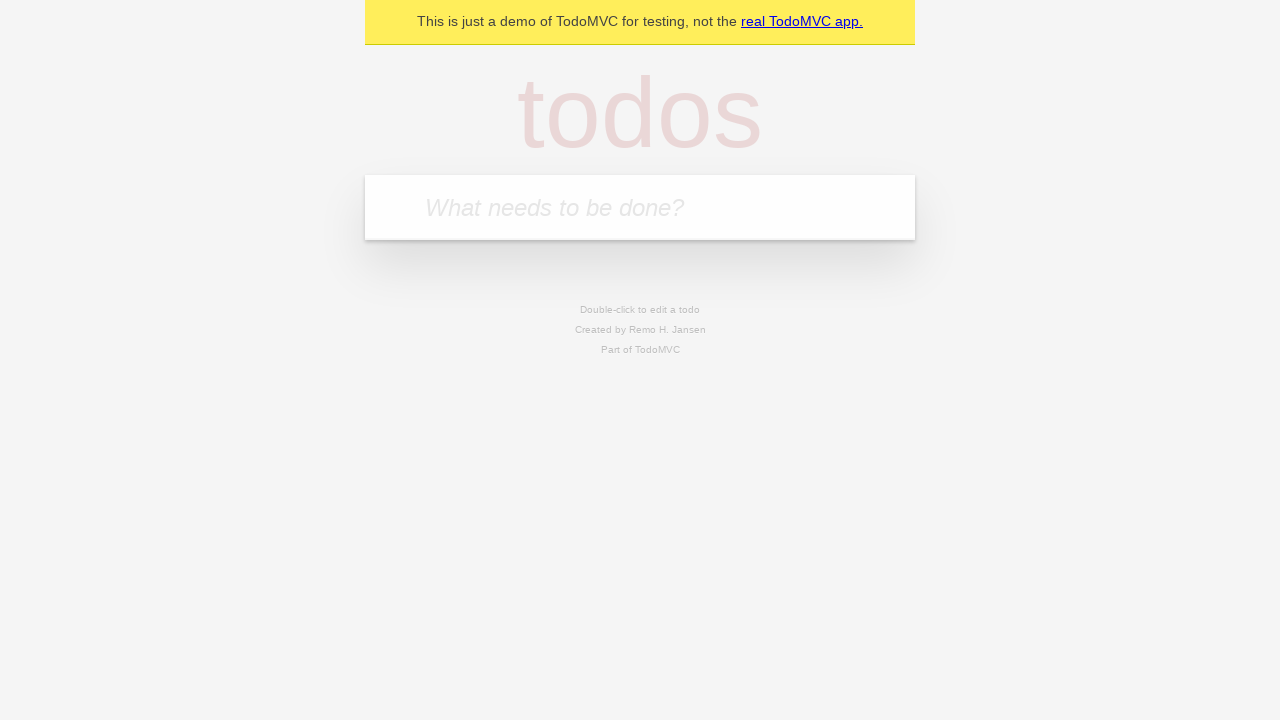

Filled first todo with 'buy some cheese' on internal:attr=[placeholder="What needs to be done?"i]
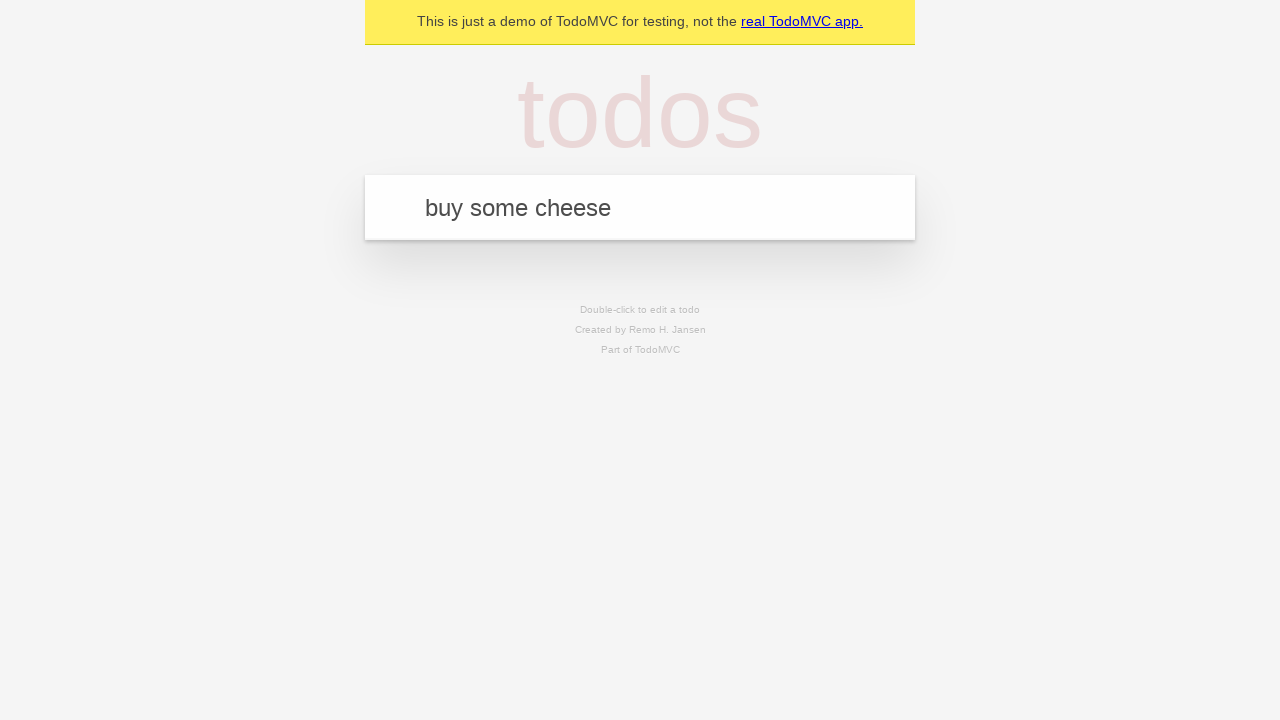

Pressed Enter to add first todo item on internal:attr=[placeholder="What needs to be done?"i]
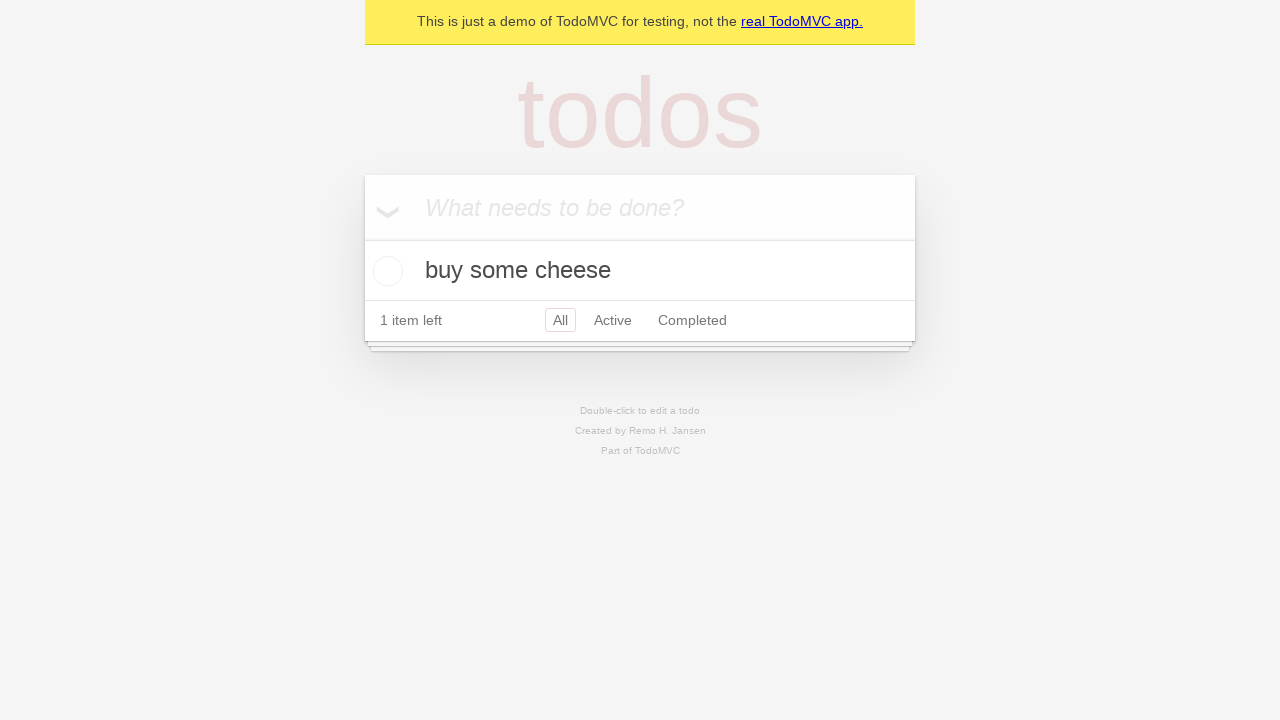

Todo counter element is now visible
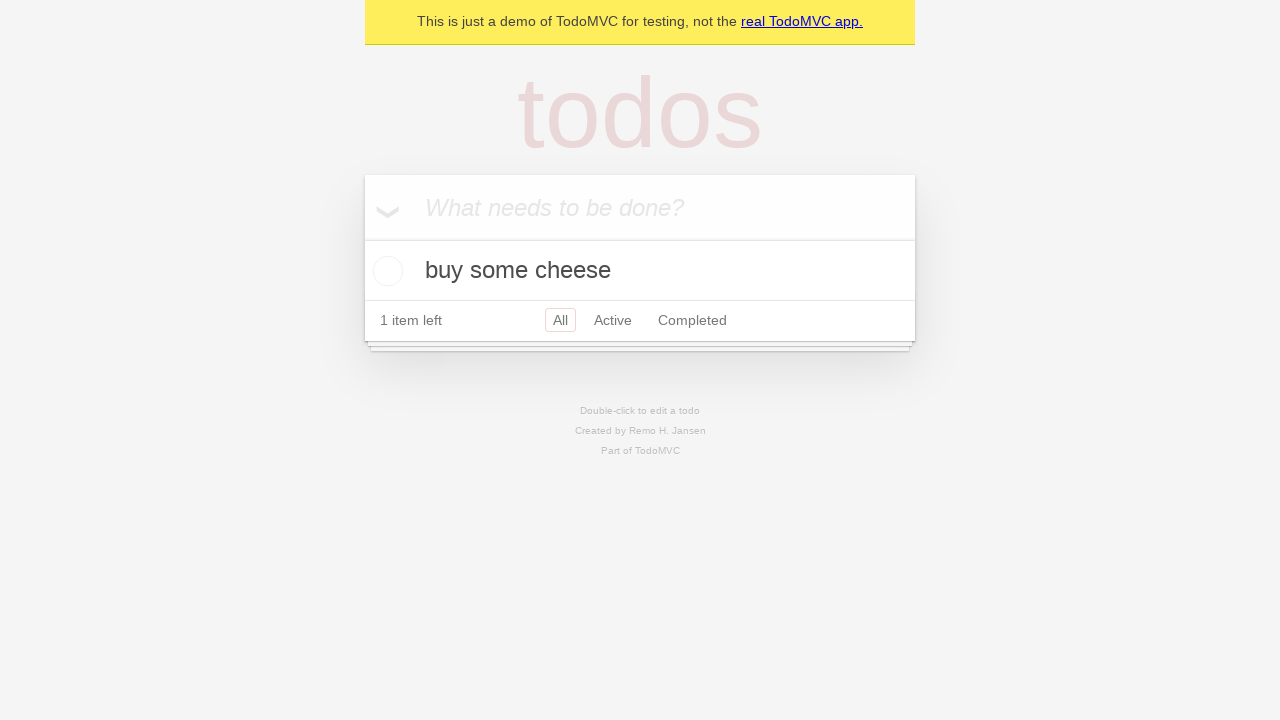

Filled second todo with 'feed the cat' on internal:attr=[placeholder="What needs to be done?"i]
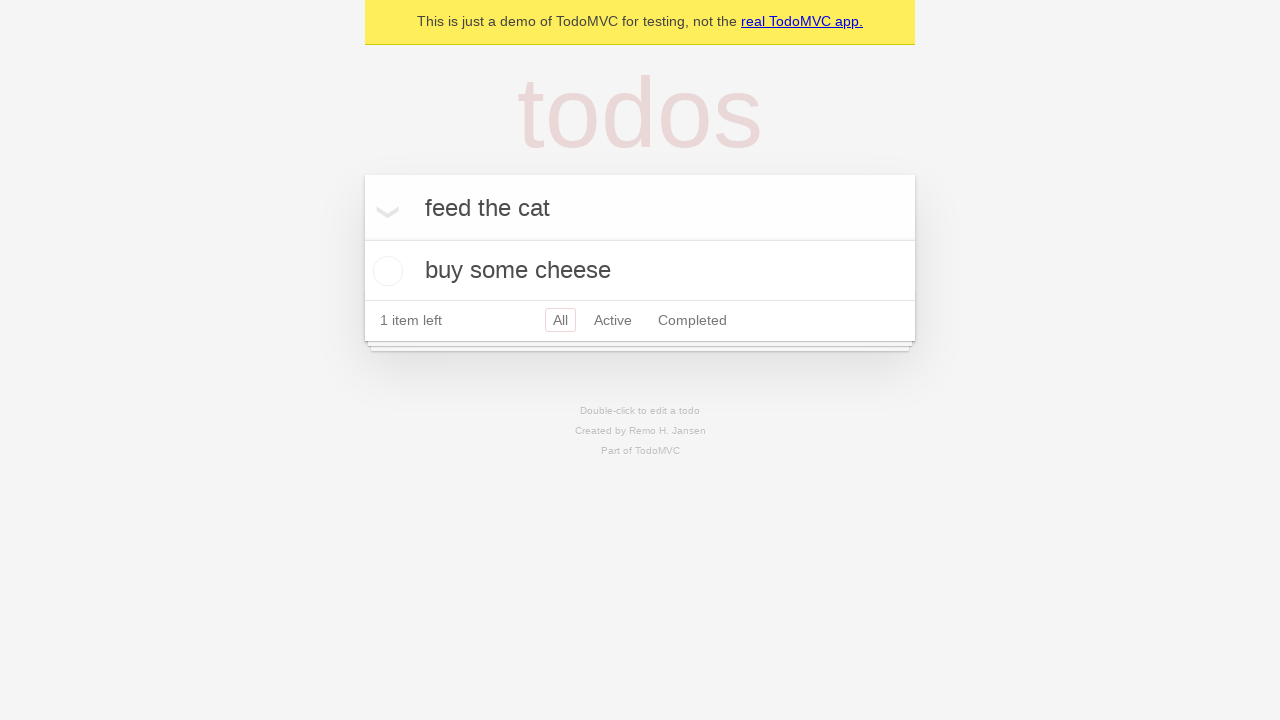

Pressed Enter to add second todo item on internal:attr=[placeholder="What needs to be done?"i]
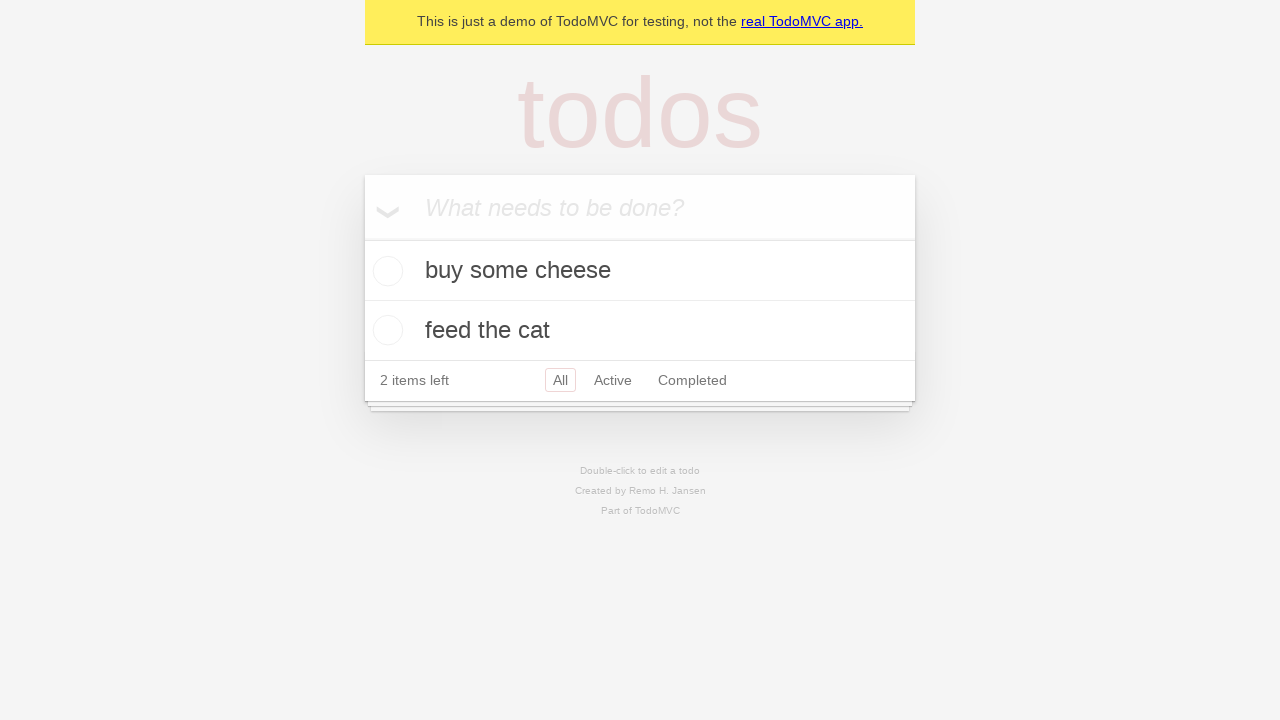

Waited 500ms for counter to update to show 2 items
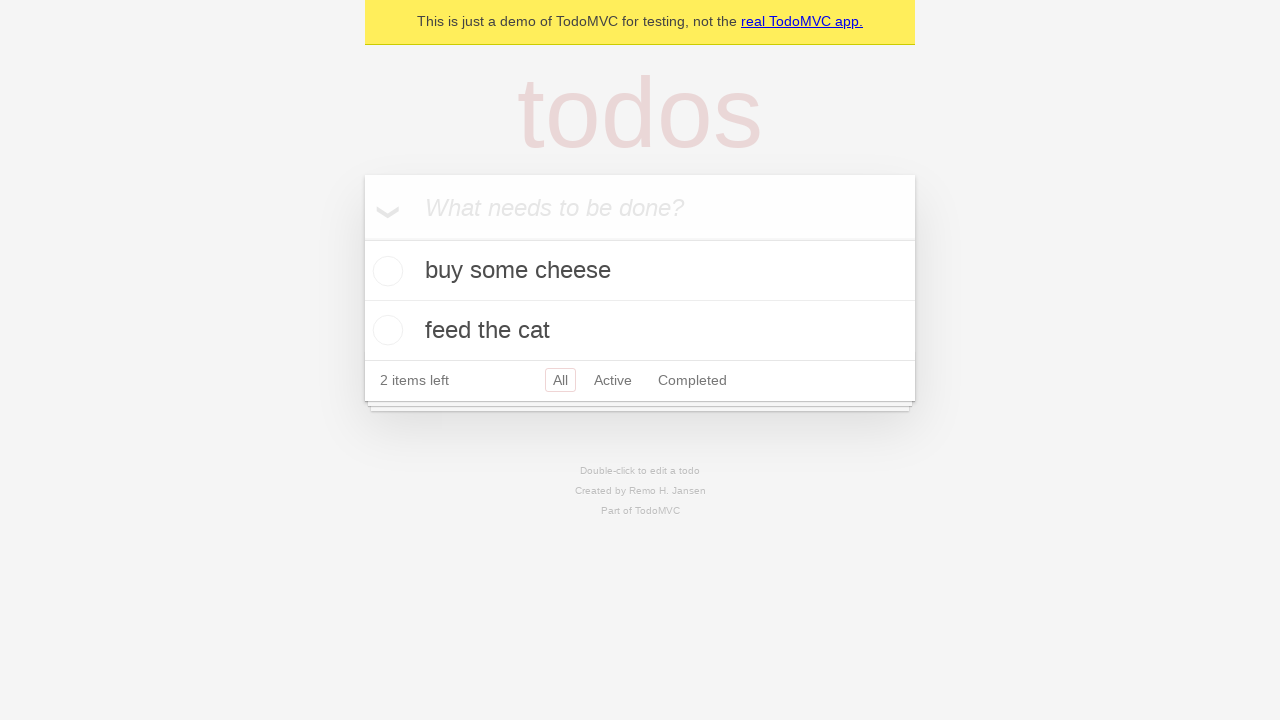

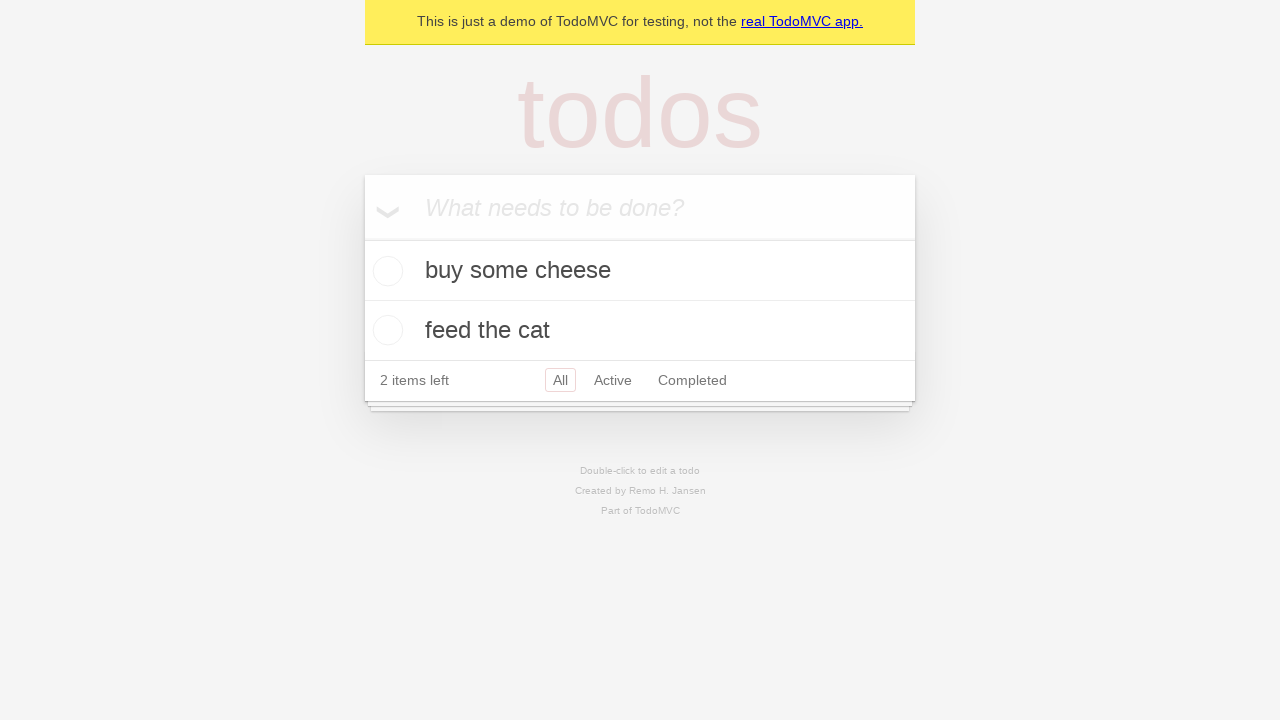